Tests clicking the default (unchecked) radio button and verifying it becomes checked

Starting URL: https://bonigarcia.dev/selenium-webdriver-java/web-form.html

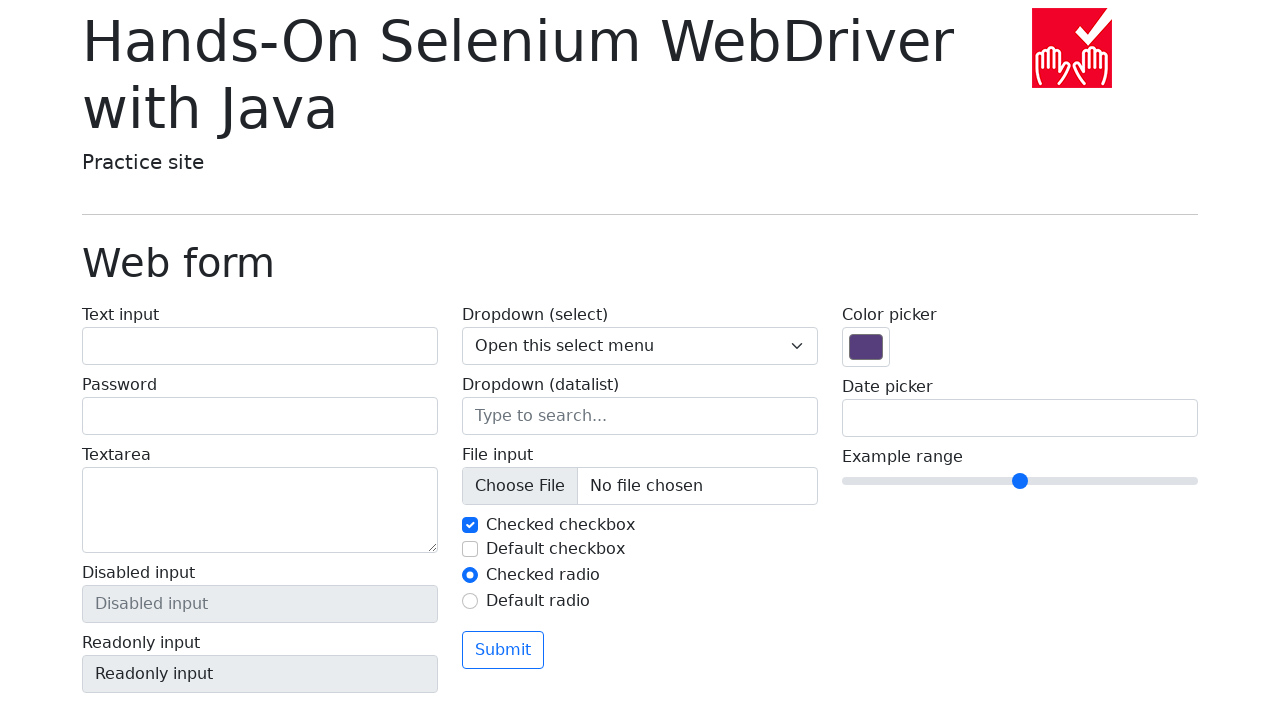

Navigated to web form page
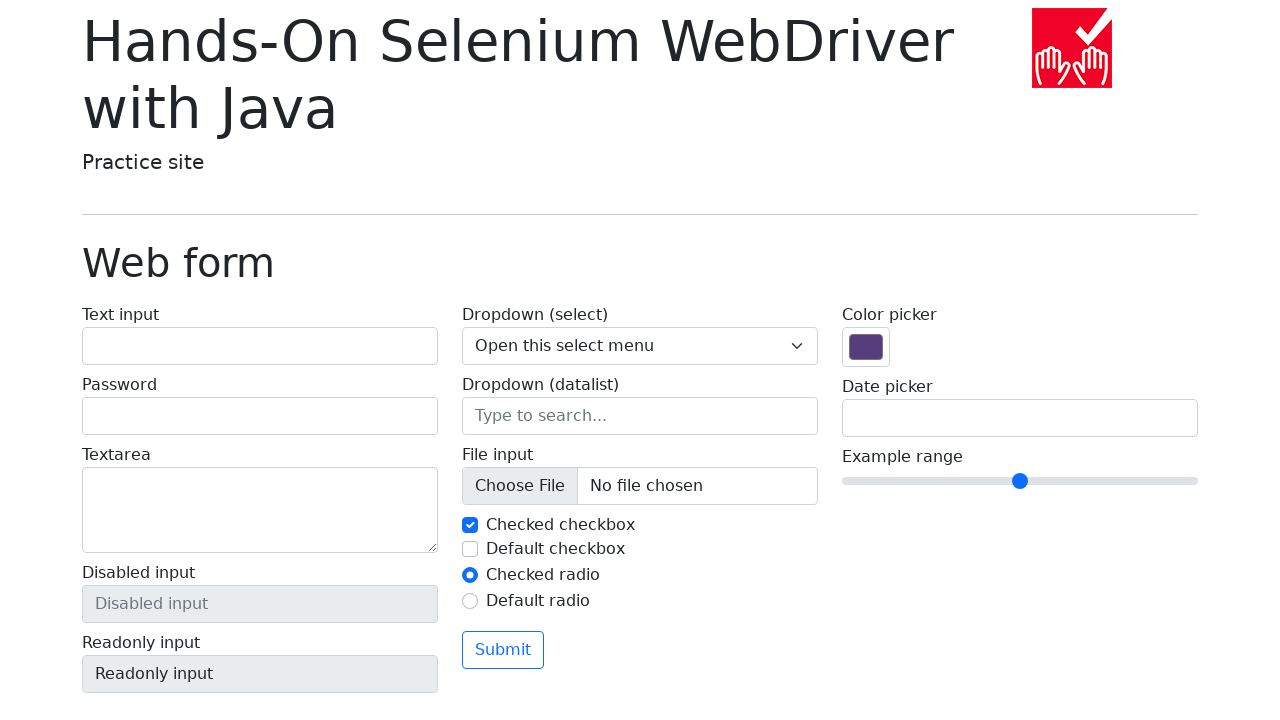

Clicked the default (unchecked) radio button at (470, 601) on #my-radio-2
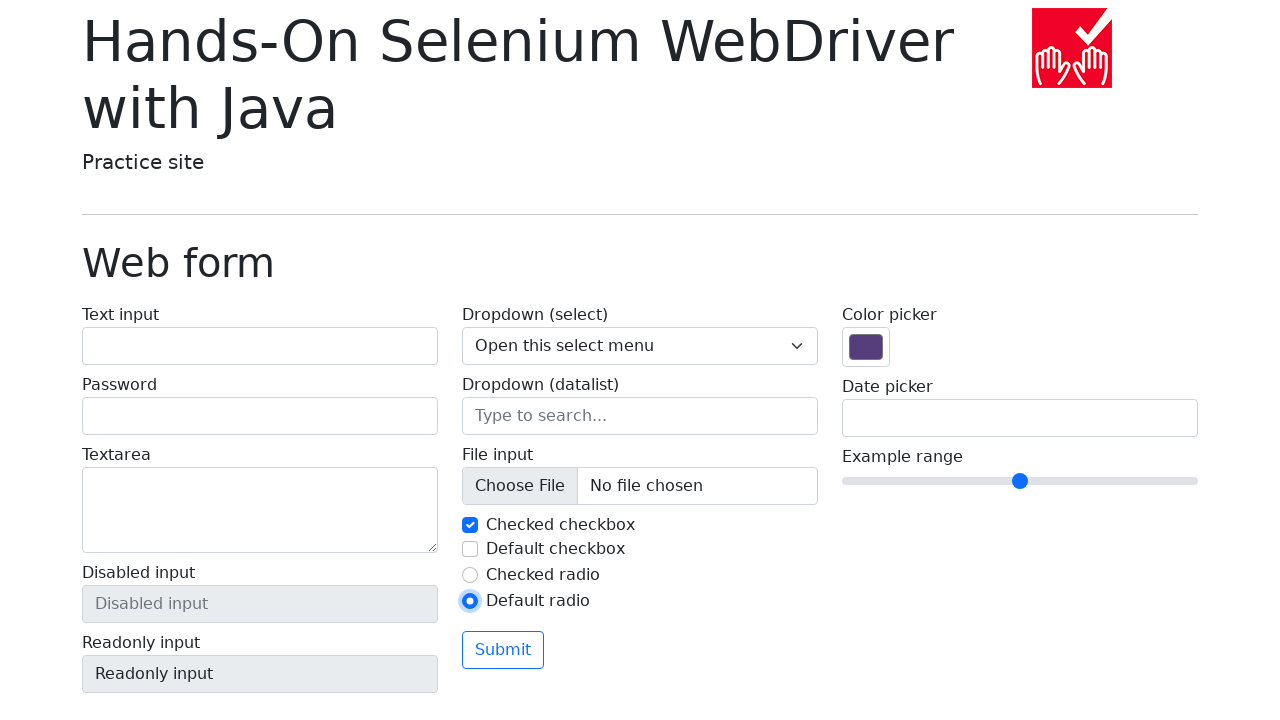

Verified radio button is now checked
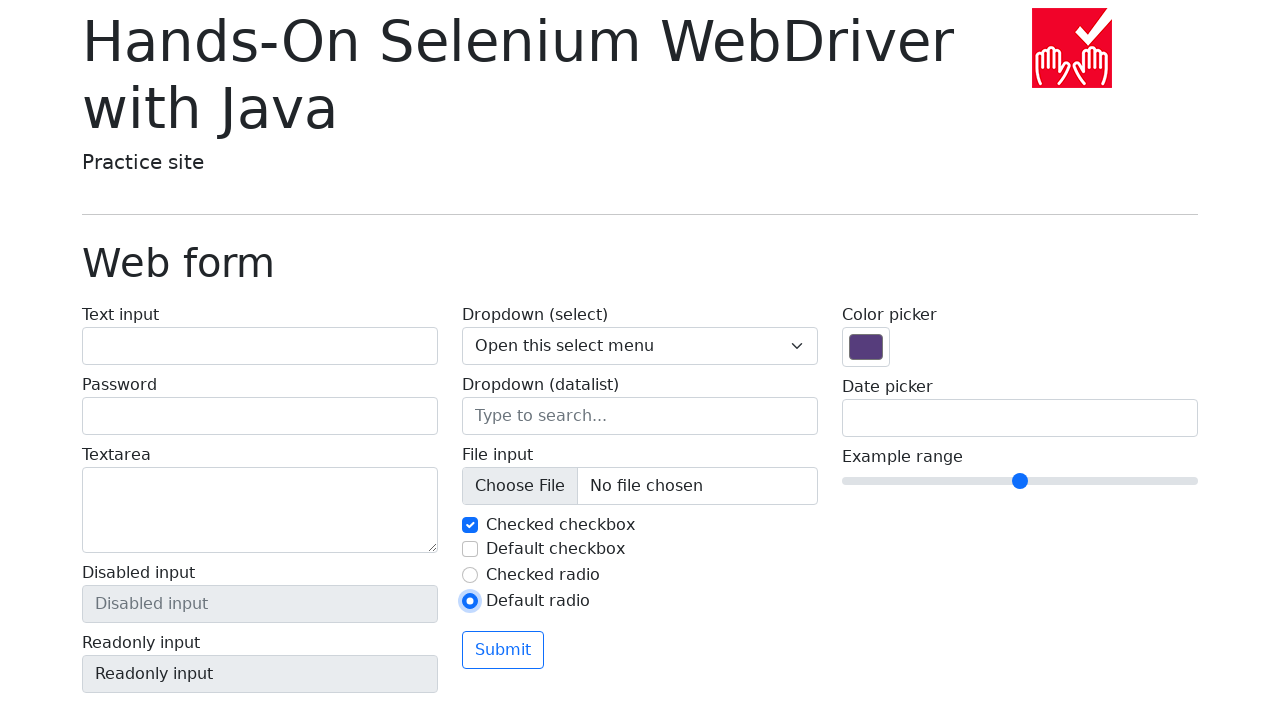

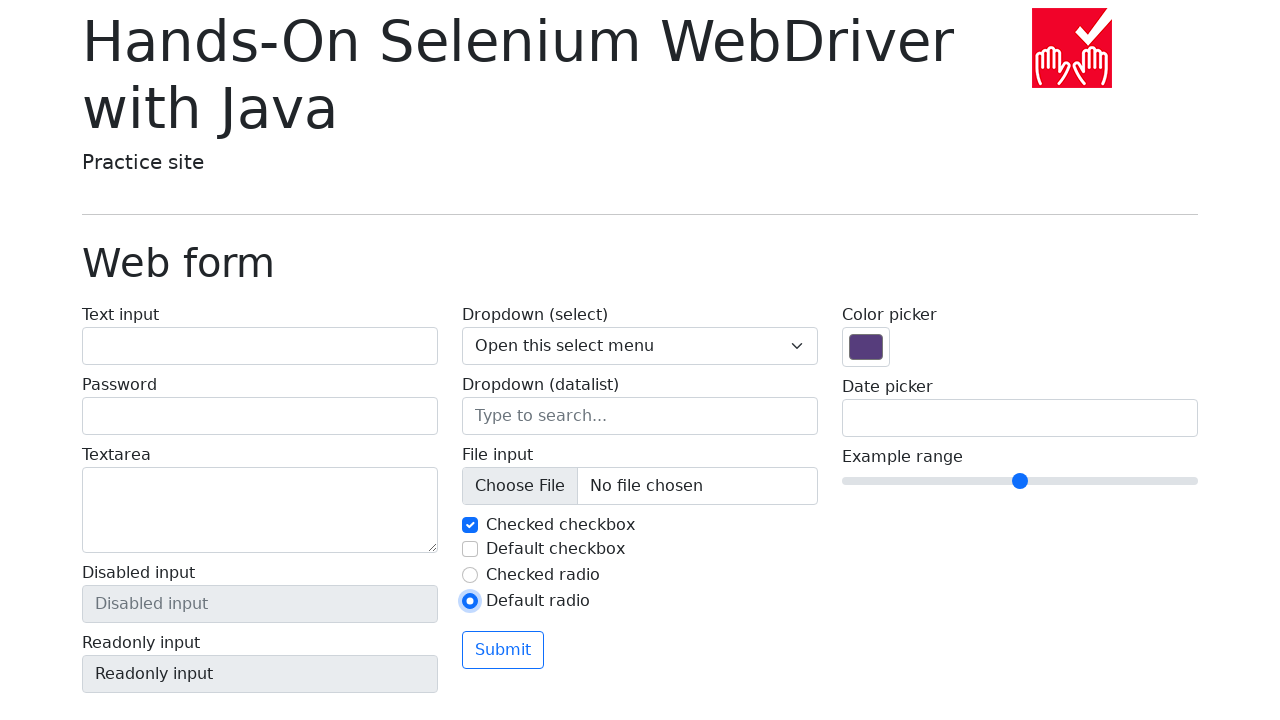